Tests form input functionality on W3Schools TryIt editor by switching to the result iframe, filling in first and last name fields, and submitting the form.

Starting URL: https://www.w3schools.com/tags/tryit.asp?filename=tryhtml_input_test

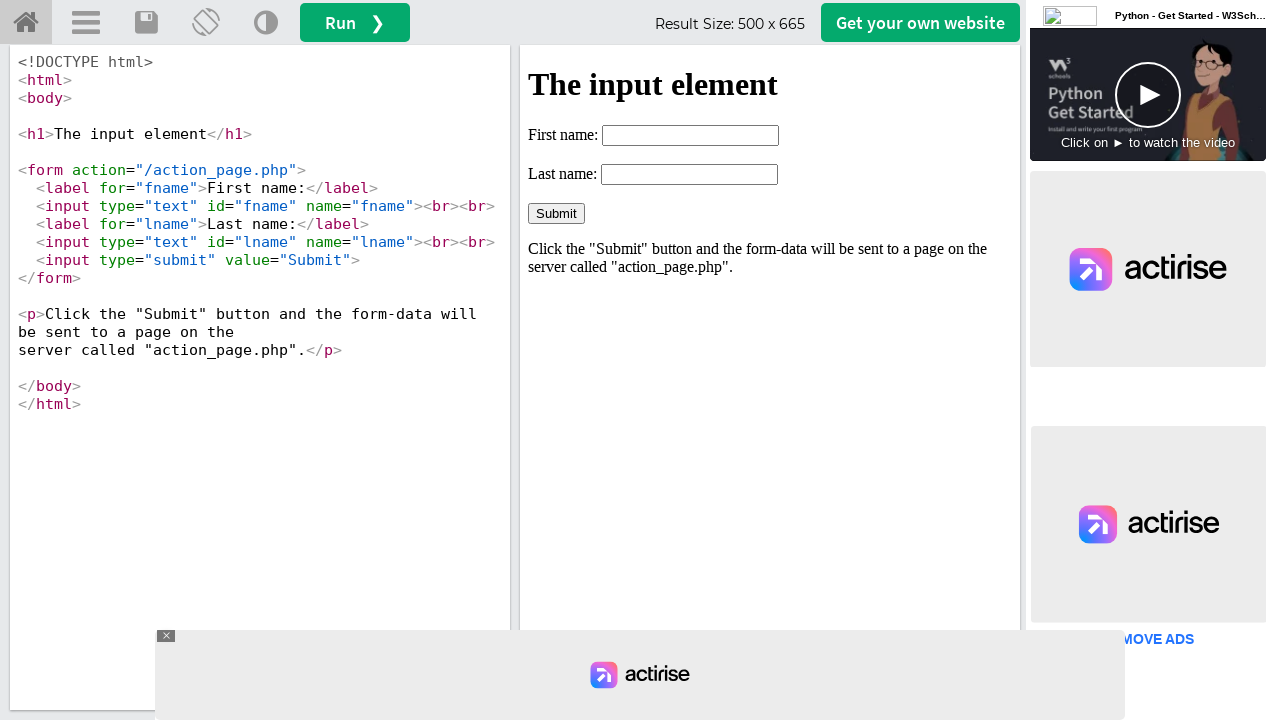

Located the iframeResult frame containing the form
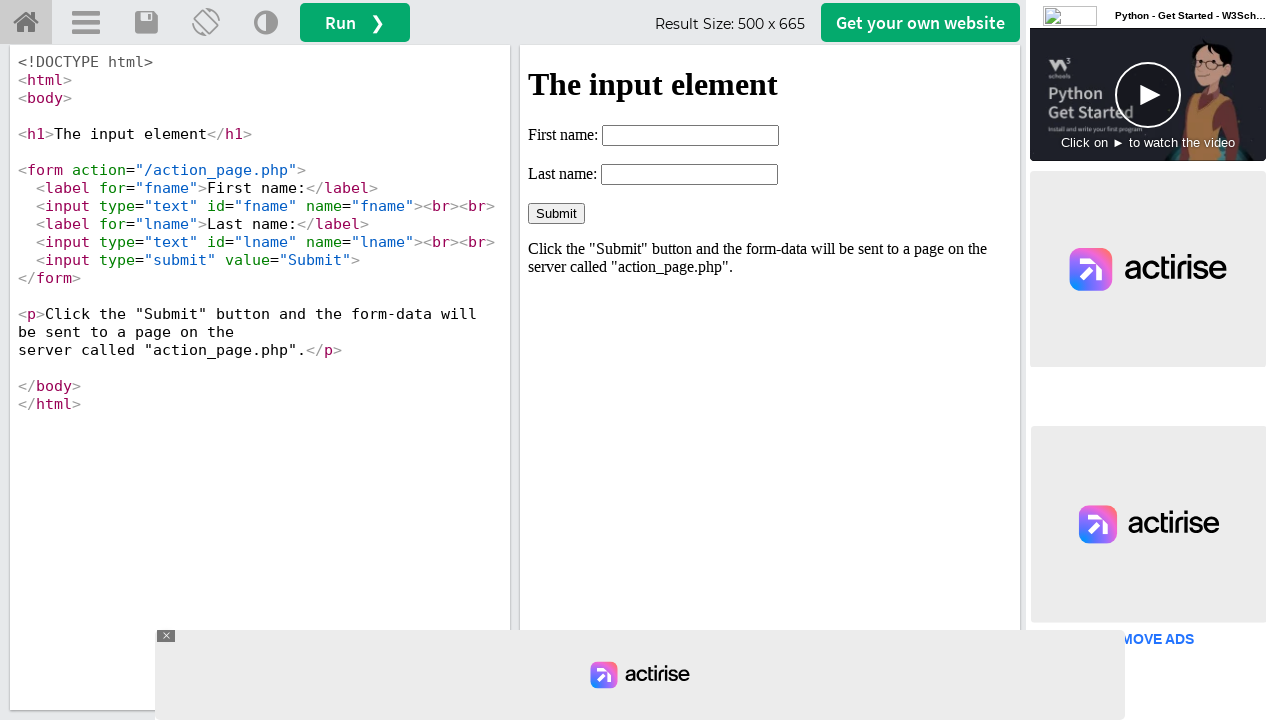

Filled first name field with 'abdul' on #iframeResult >> internal:control=enter-frame >> input[name='fname']
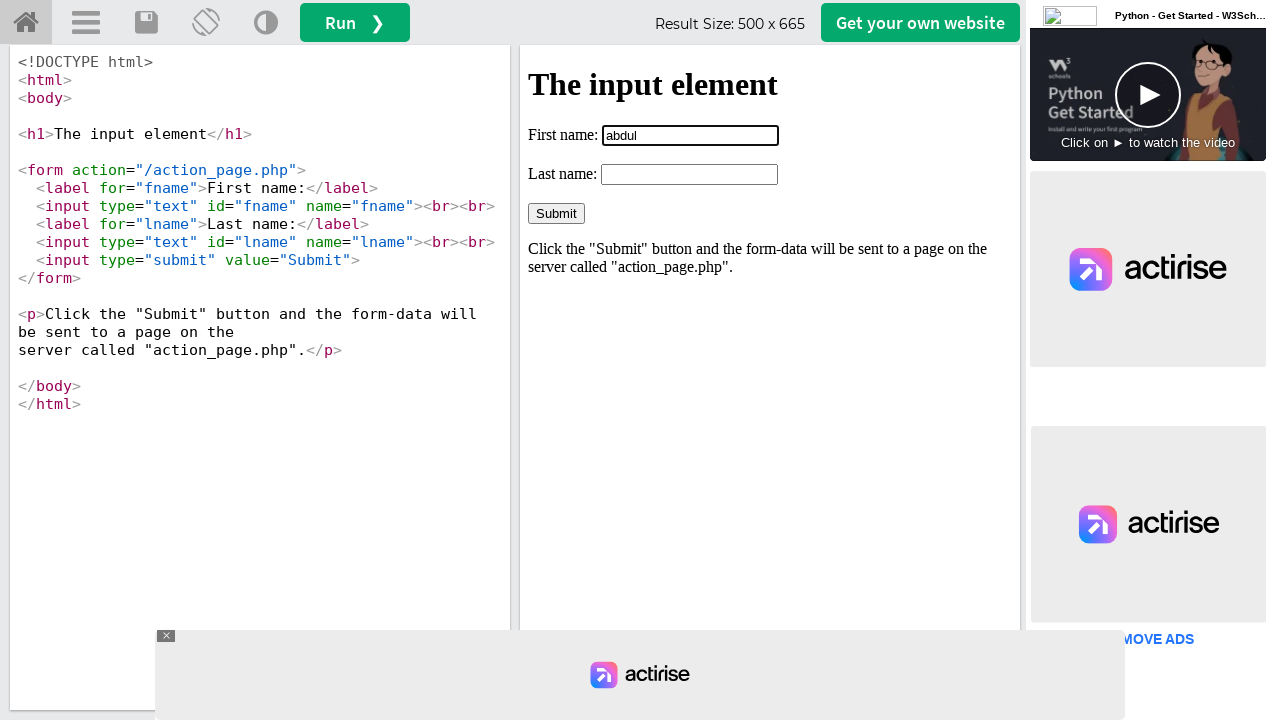

Filled last name field with 'kalam' on #iframeResult >> internal:control=enter-frame >> input[name='lname']
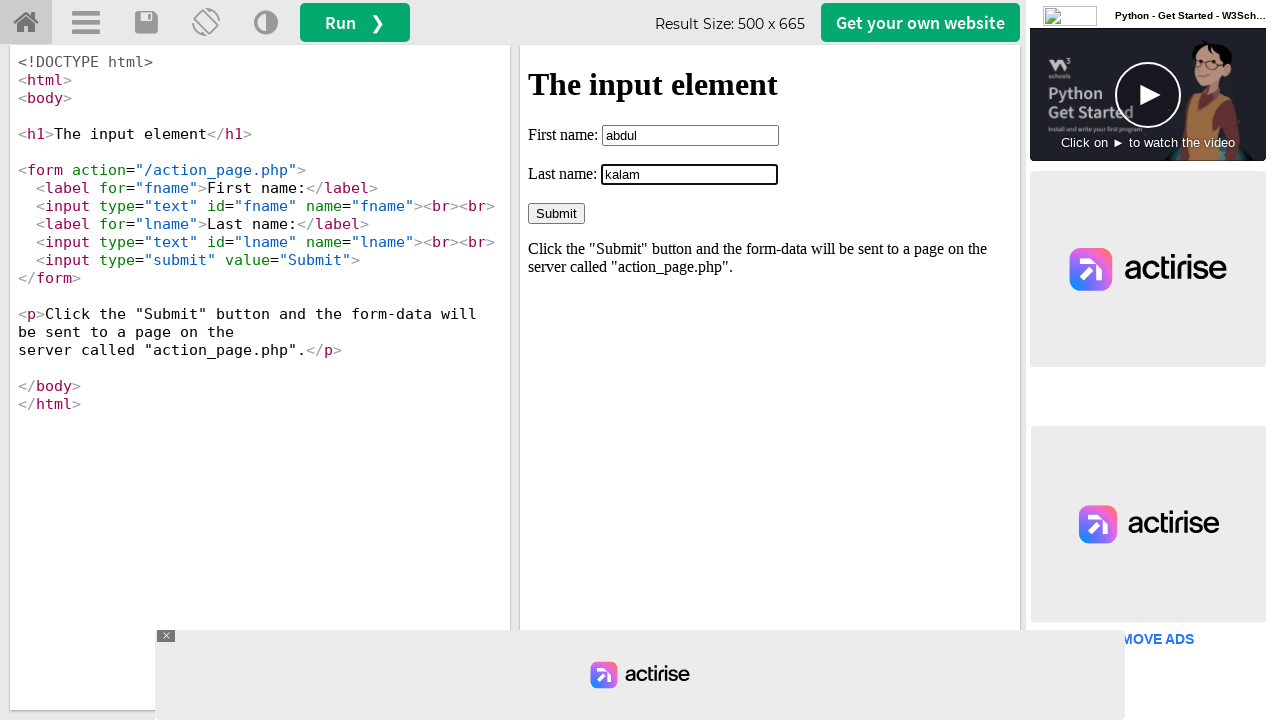

Clicked the submit button to submit the form at (556, 213) on #iframeResult >> internal:control=enter-frame >> input[type='submit']
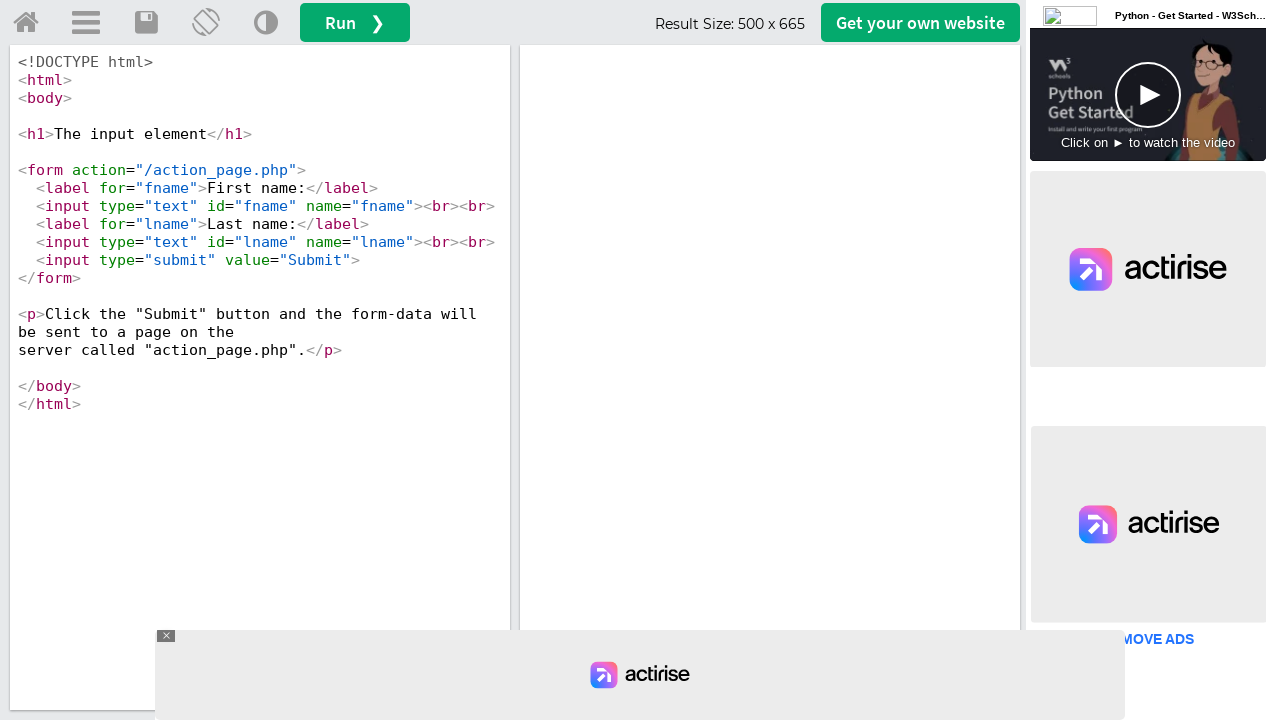

Waited 1000ms for form submission to complete
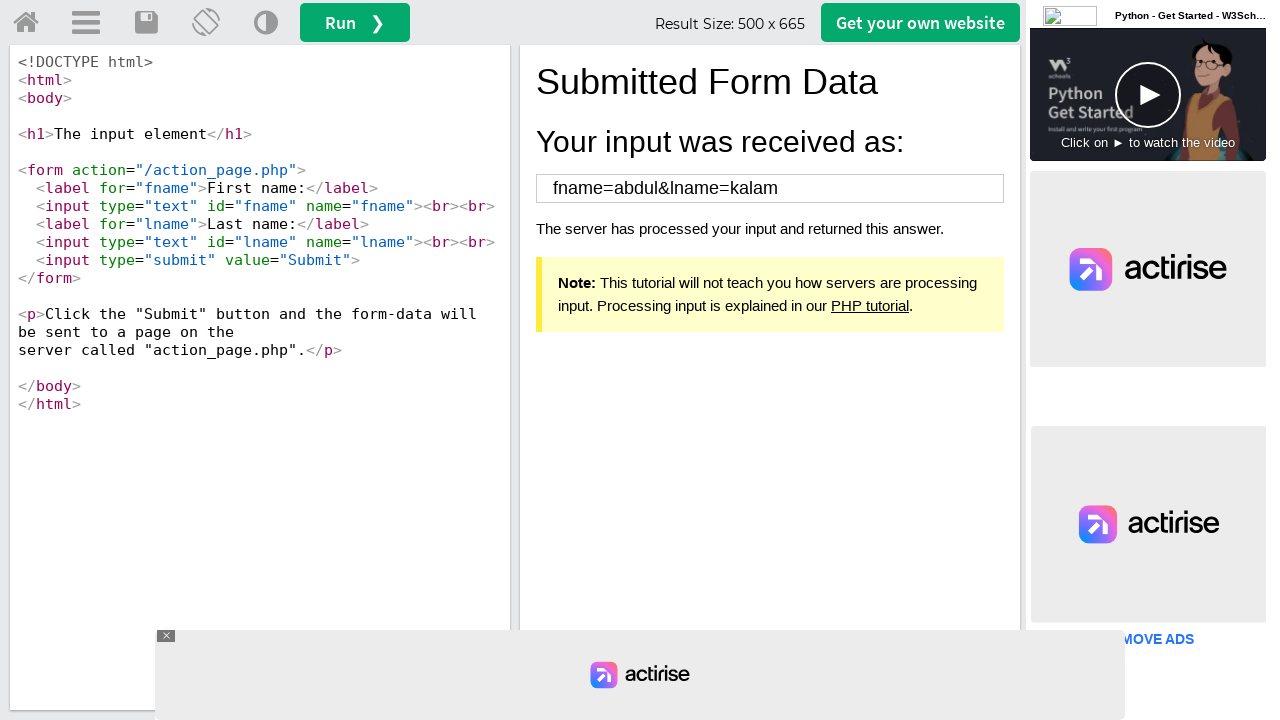

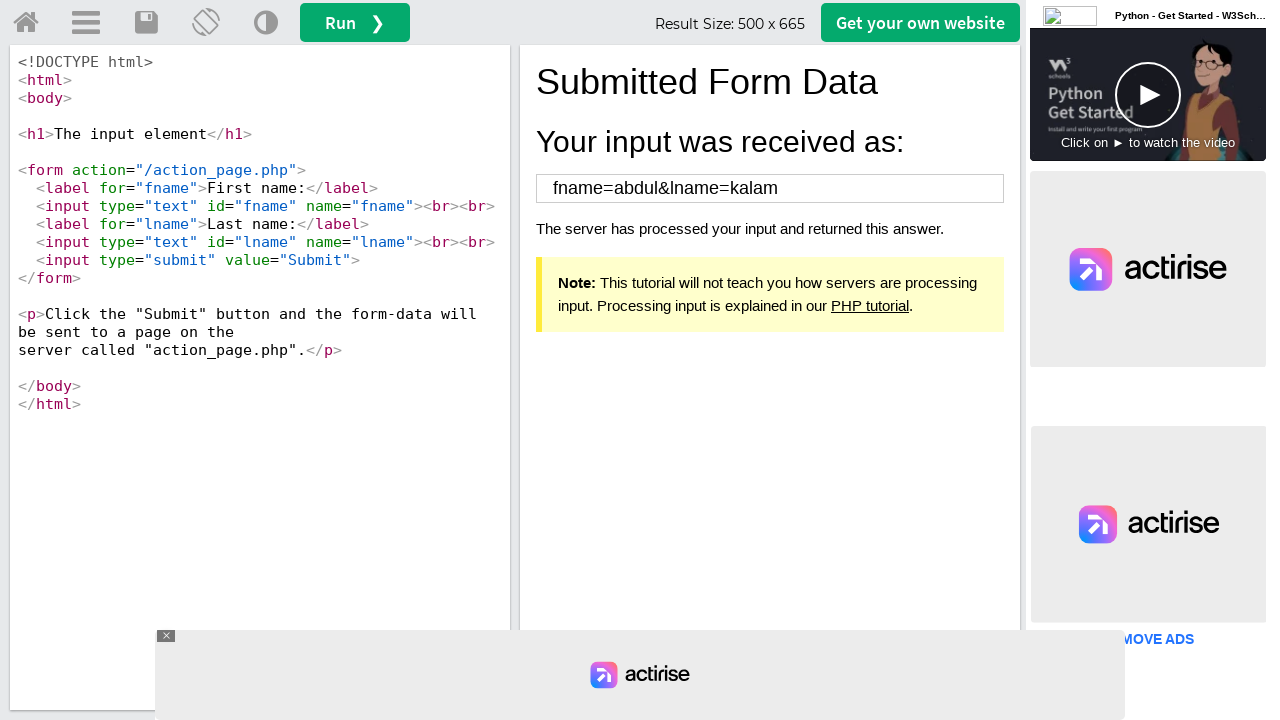